Navigates to the Rubber Ducks page by clicking the main menu item and verifies the page title

Starting URL: http://litecart.stqa.ru/en/

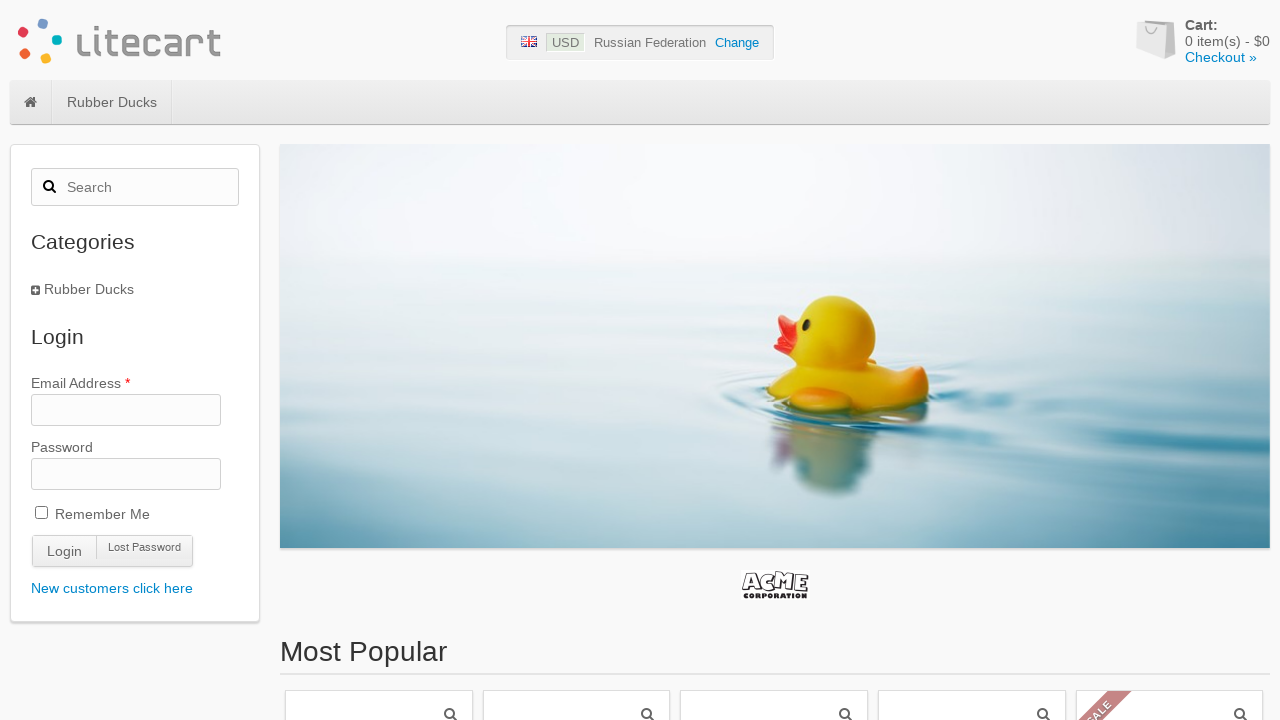

Clicked on Rubber Ducks menu item in main navigation at (112, 102) on #site-menu .category-1 > a
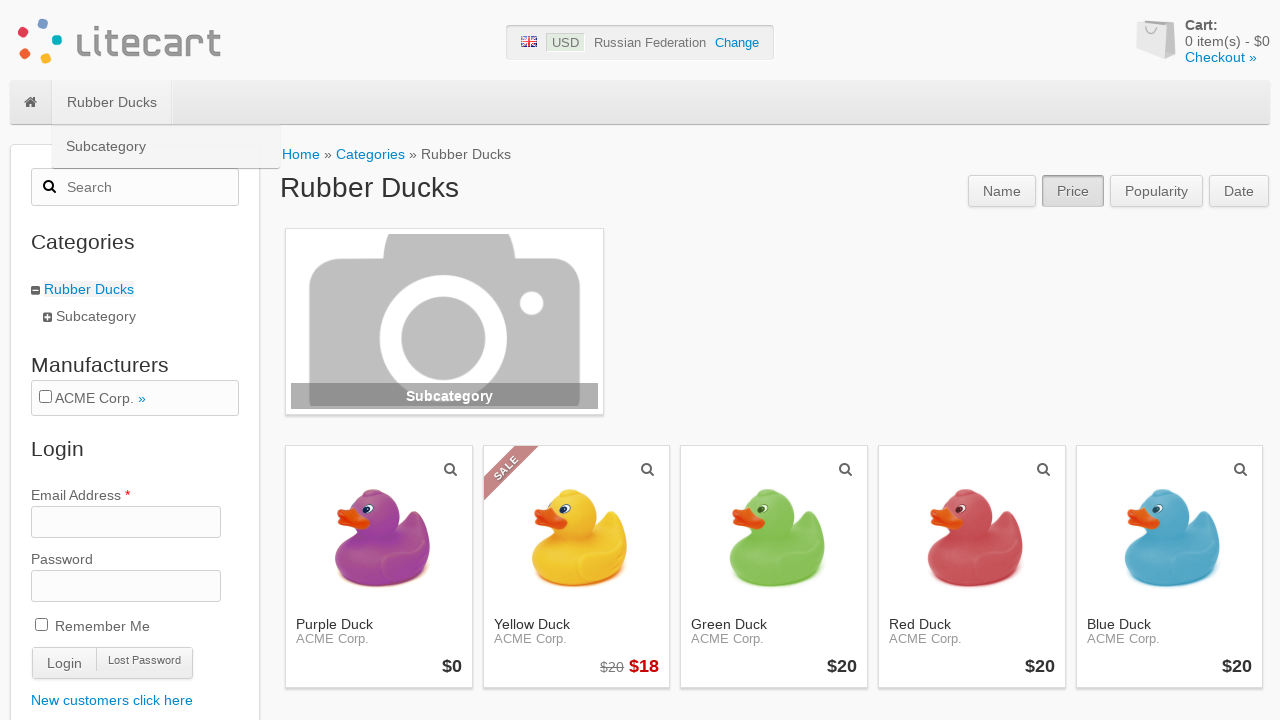

Page title loaded, confirming navigation to Rubber Ducks page
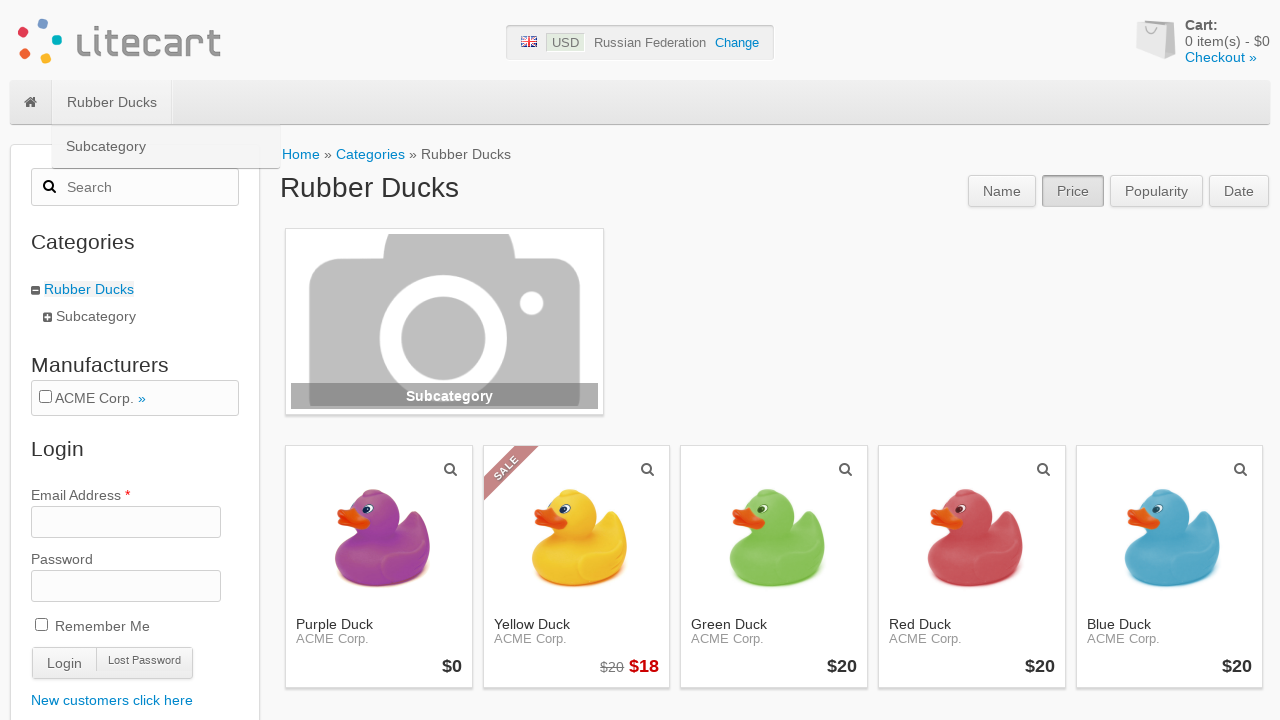

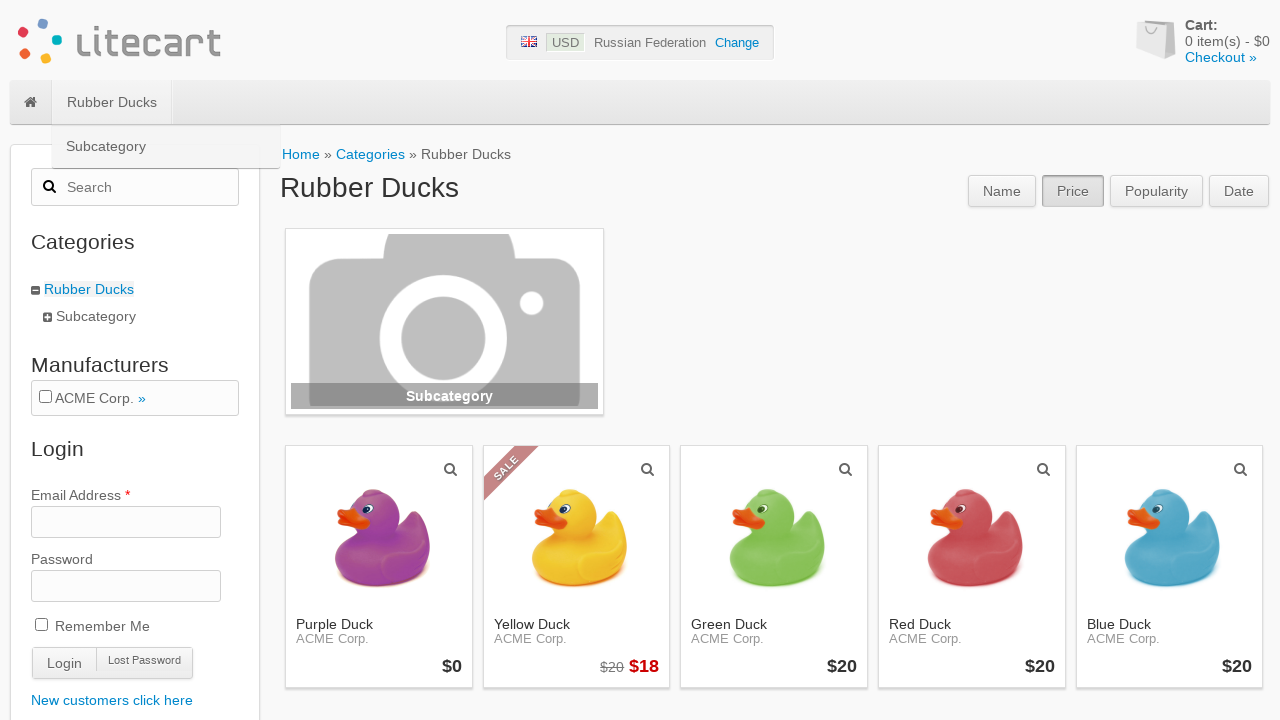